Tests multiple window handling by opening multiple browser tabs, switching between them, and interacting with form elements on the original page

Starting URL: https://www.rahulshettyacademy.com/AutomationPractice/

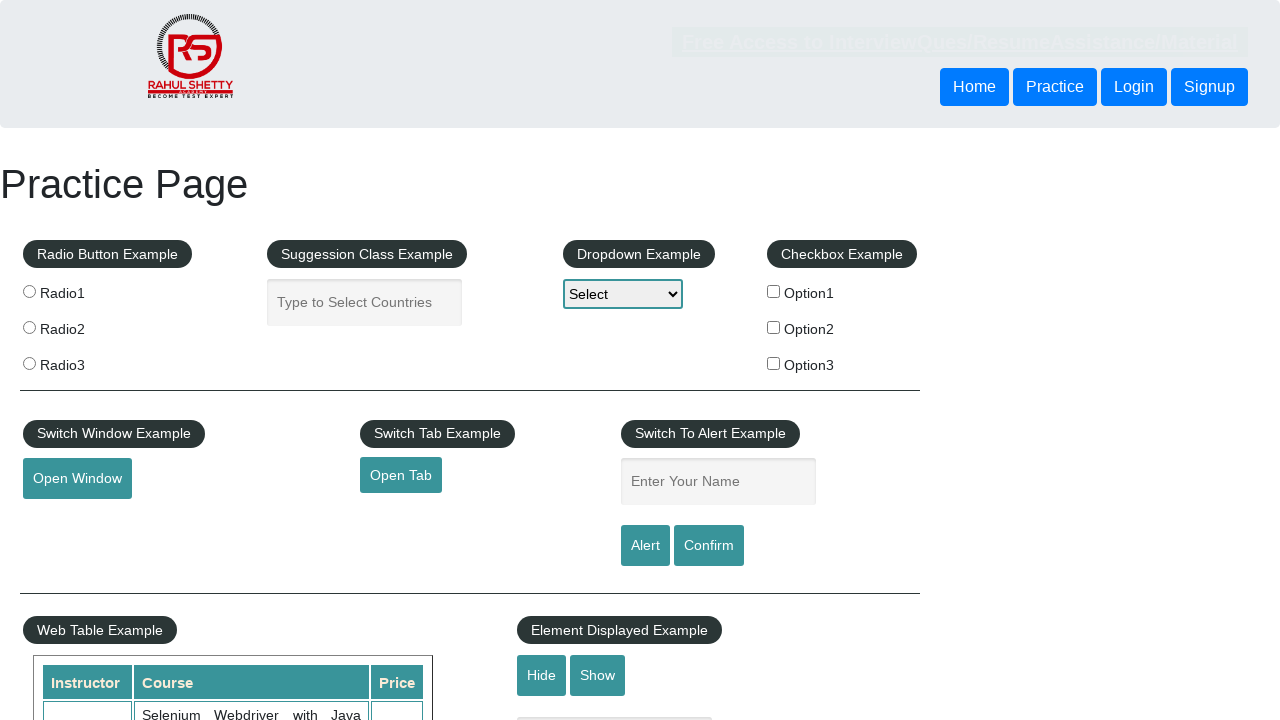

Scrolled down page by 4400 pixels
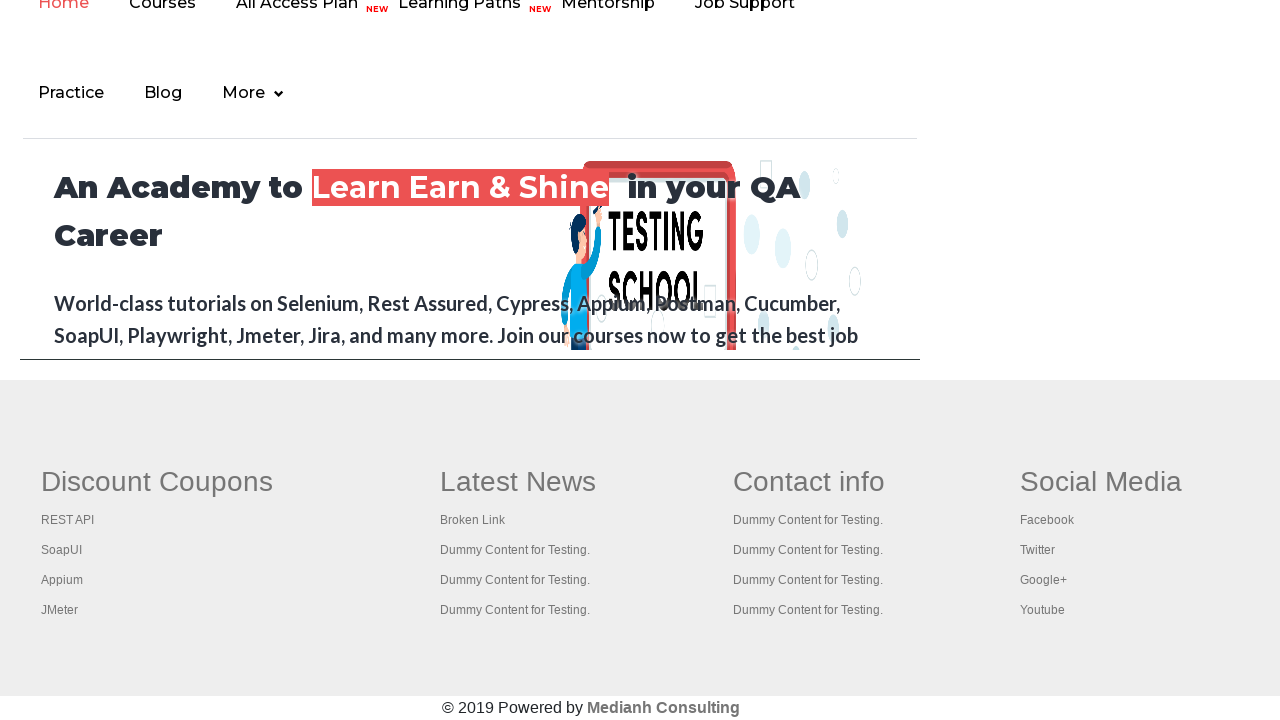

Opened new tab with REST API Tutorial
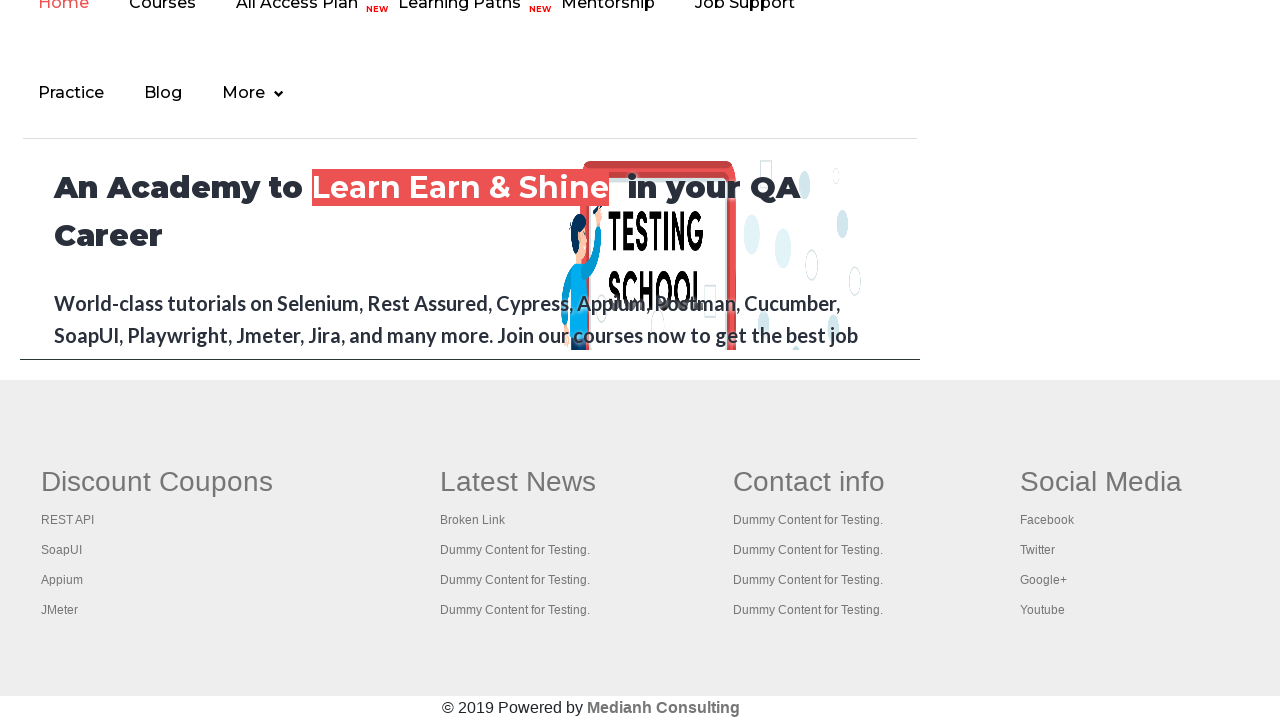

Waited 500ms for tab to load
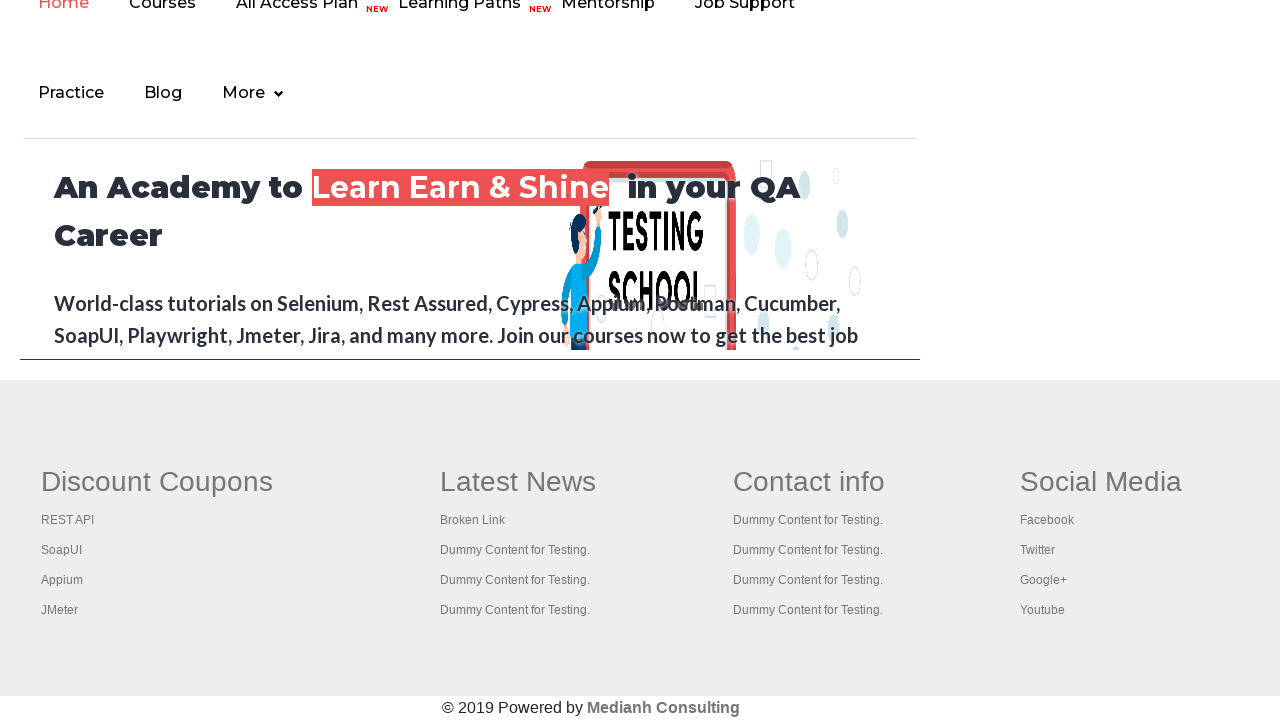

Opened new tab with SoapUI
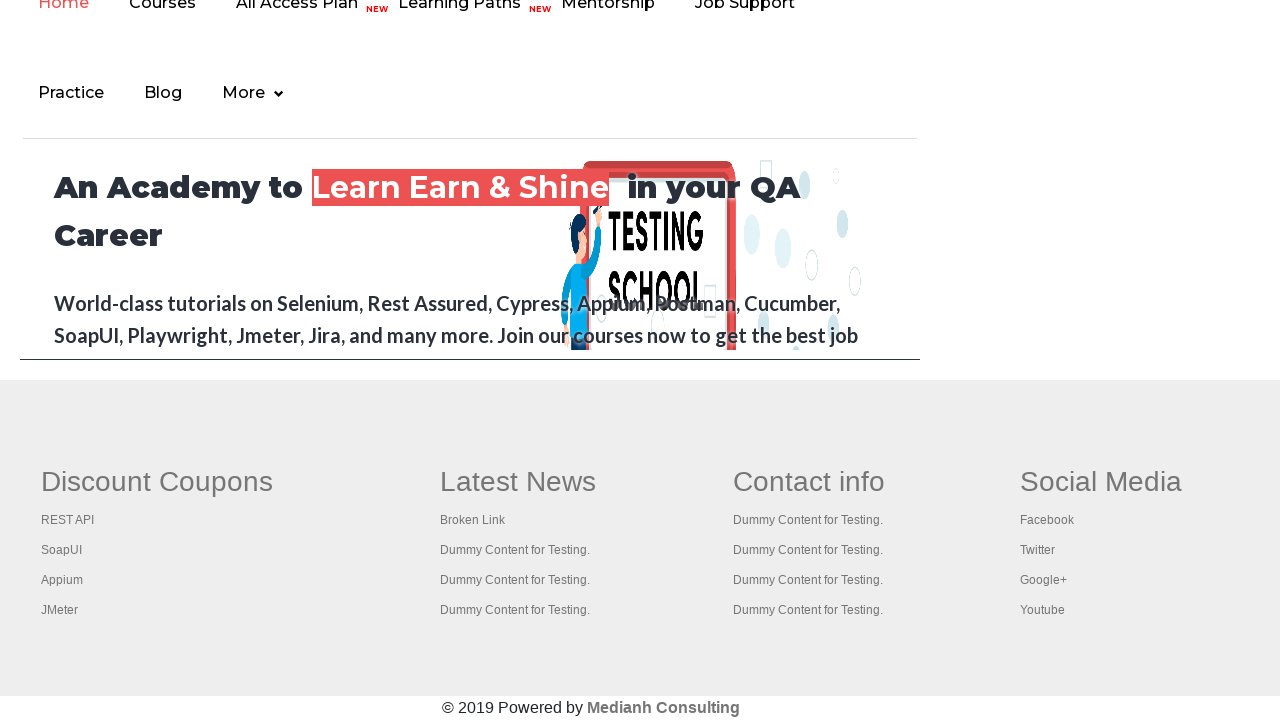

Waited 500ms for tab to load
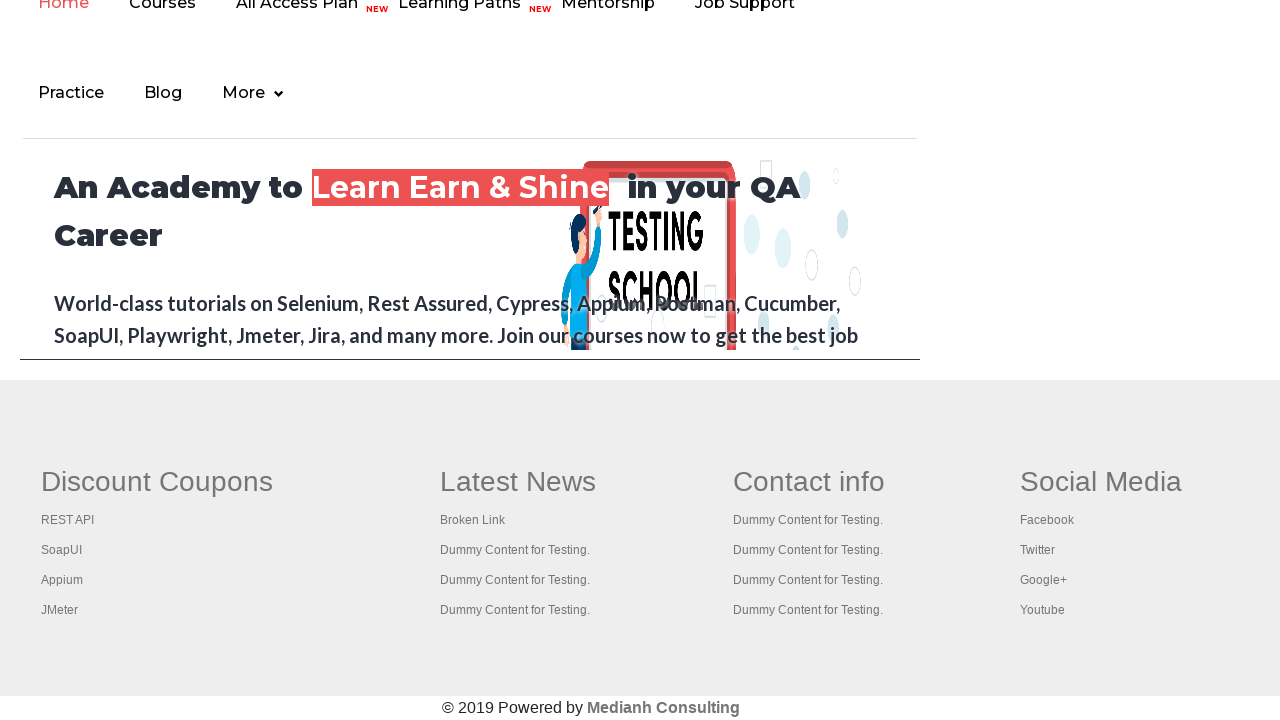

Opened new tab with Apache JMeter
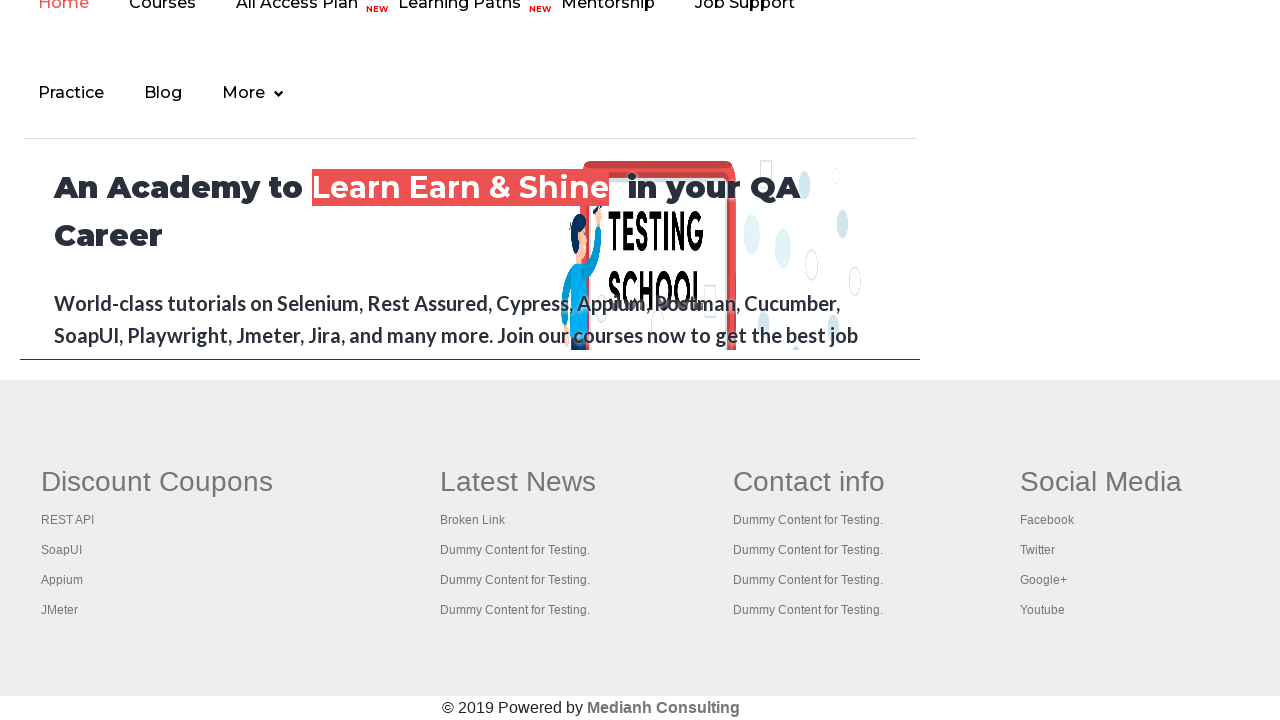

Waited 500ms for tab to load
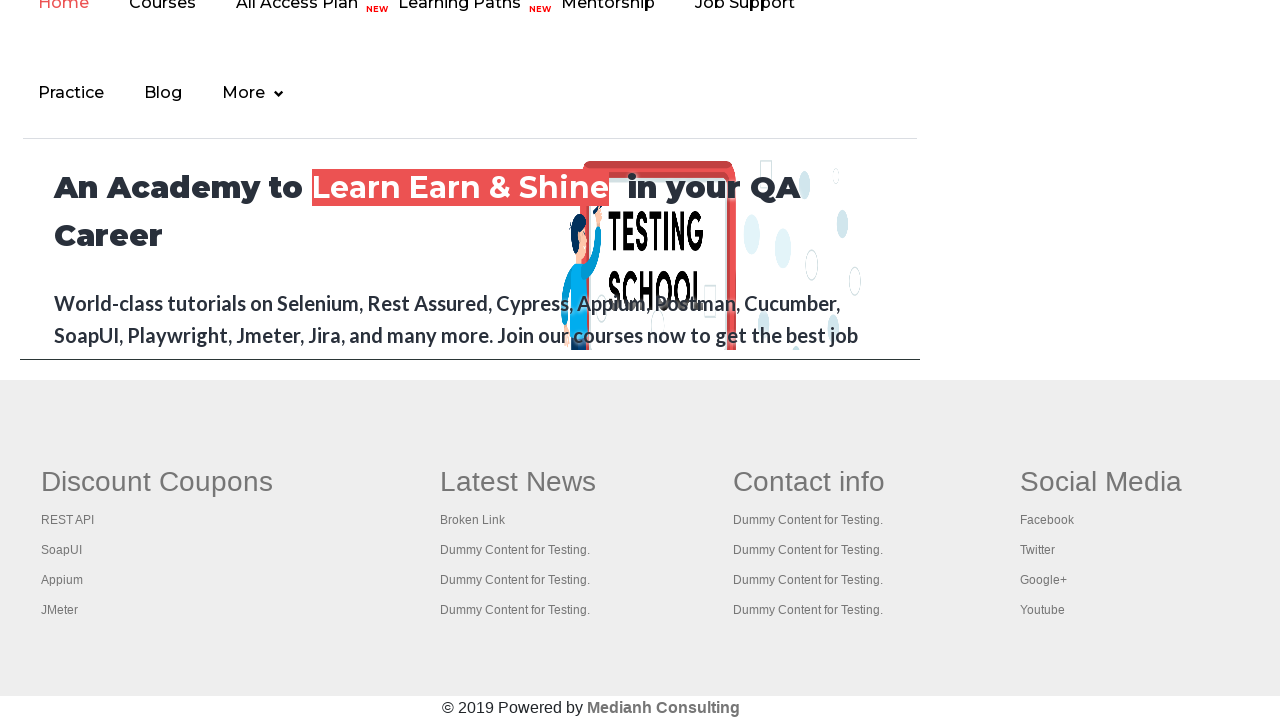

Retrieved all open tabs/pages from context
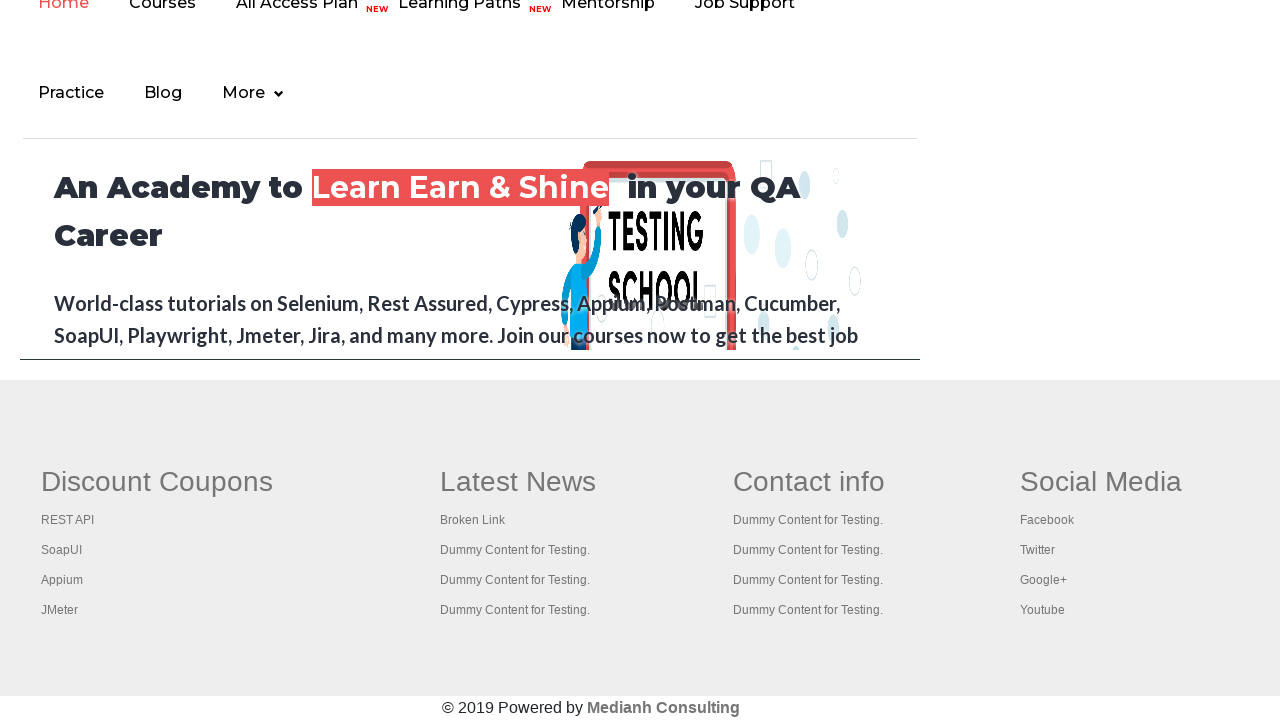

Switched to original tab (first tab)
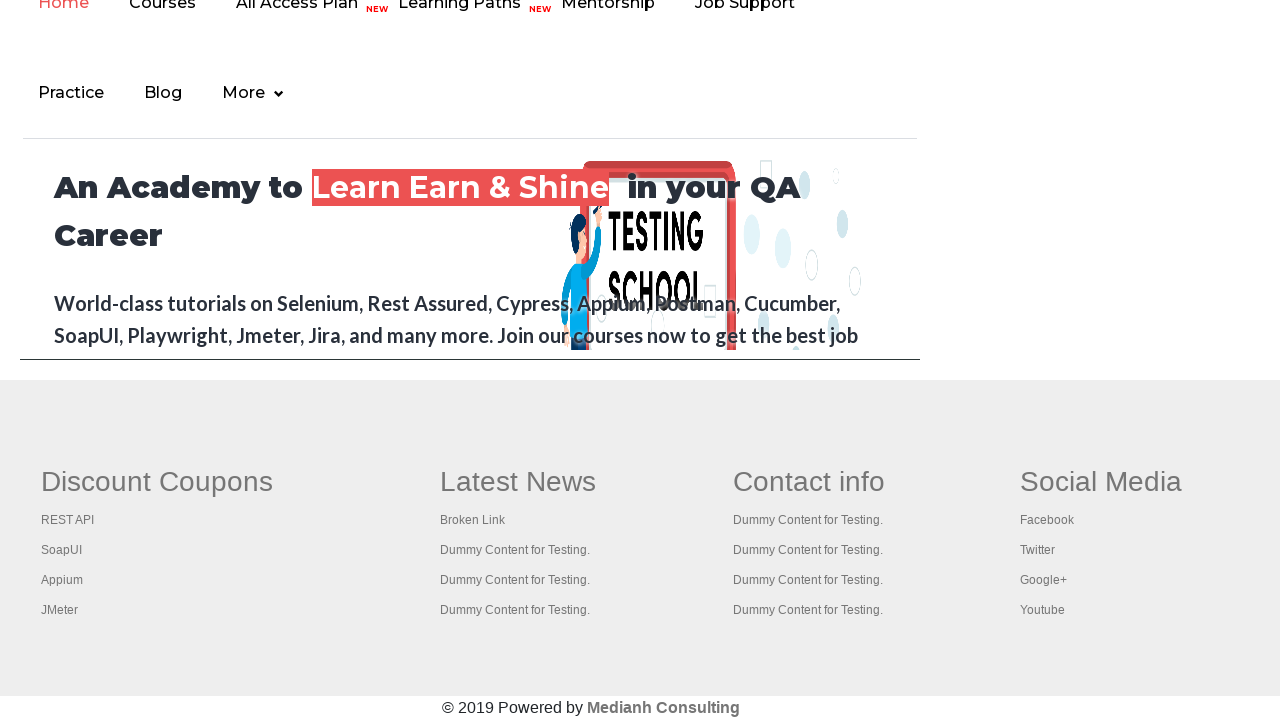

Filled autocomplete field with 'India' on #autocomplete
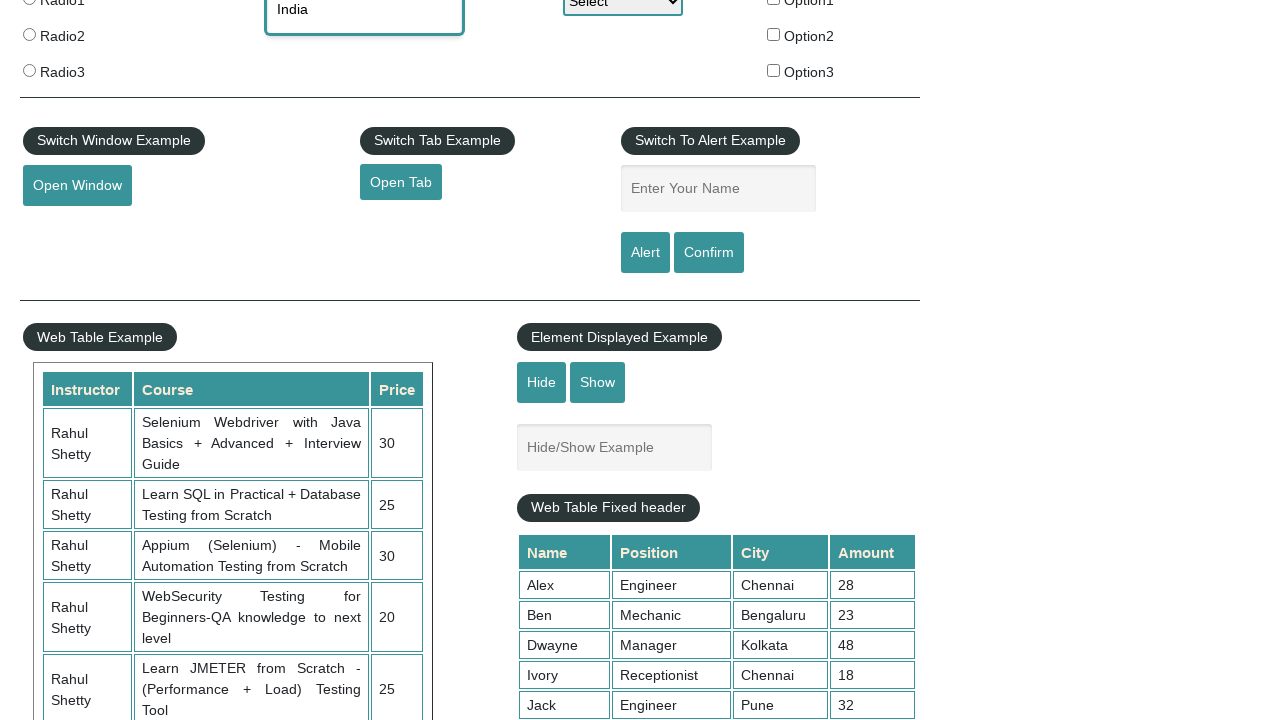

Retrieved autocomplete field value: None
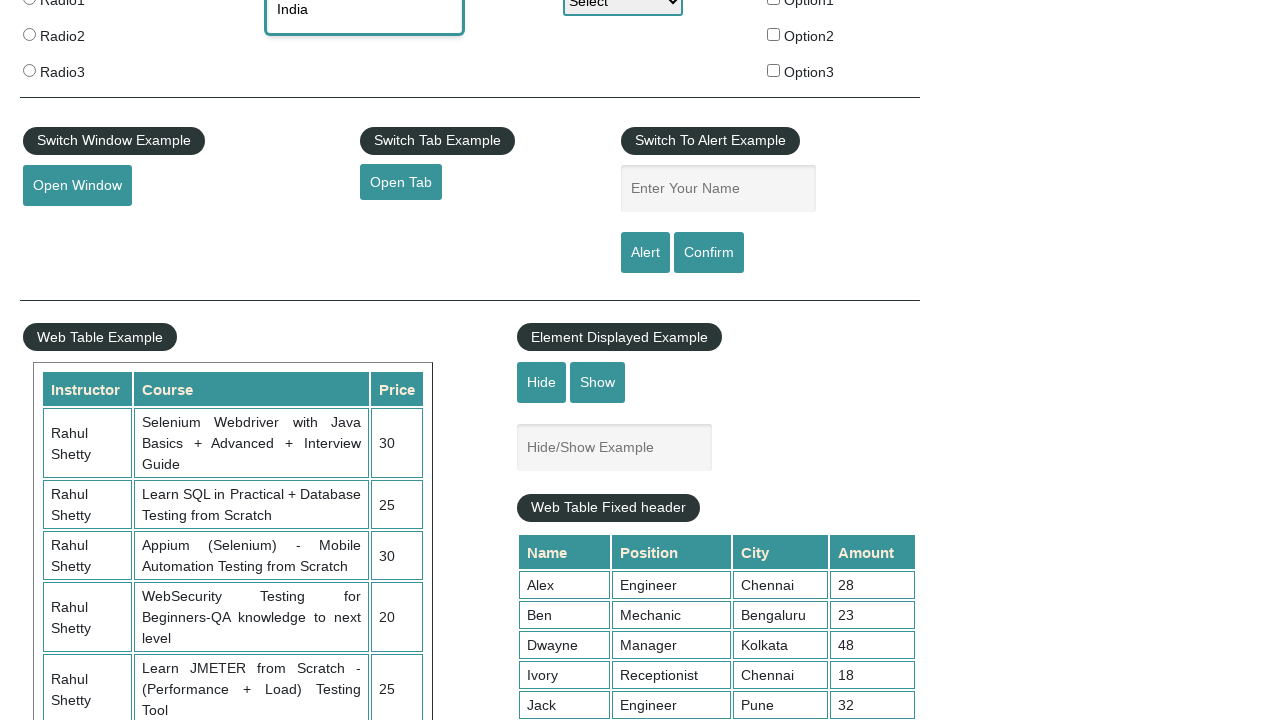

Waited 3000ms before closing
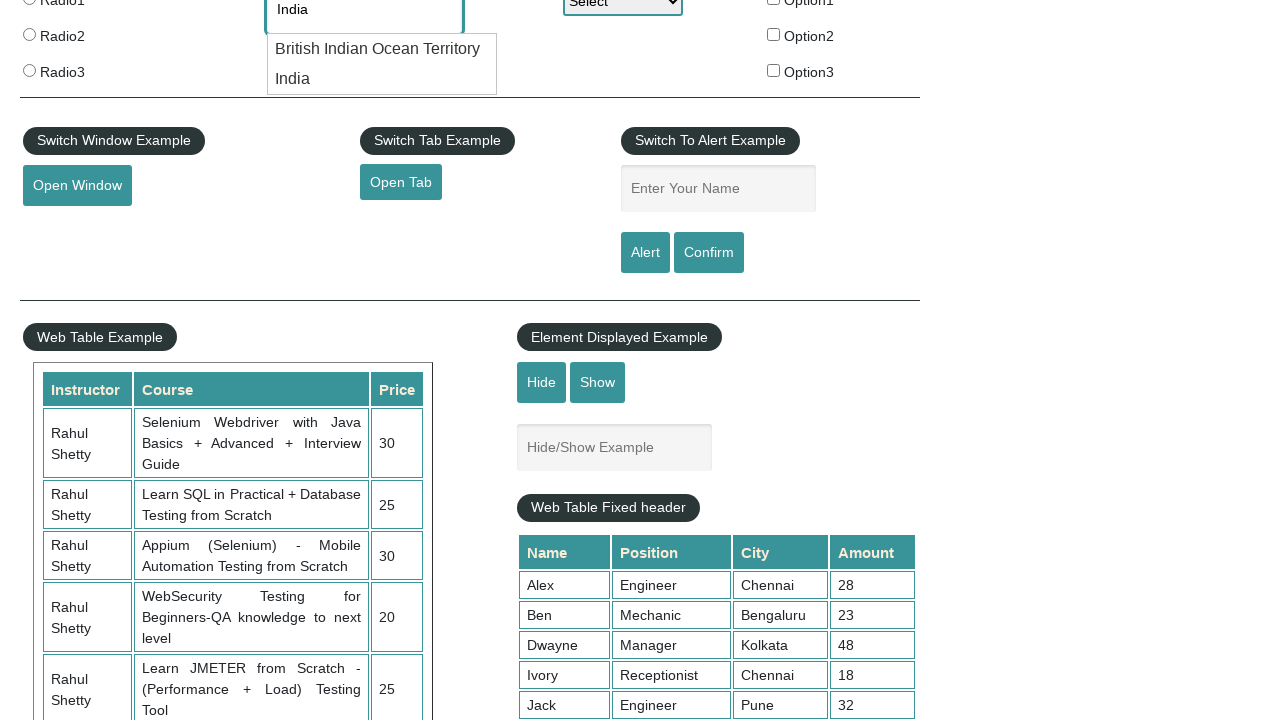

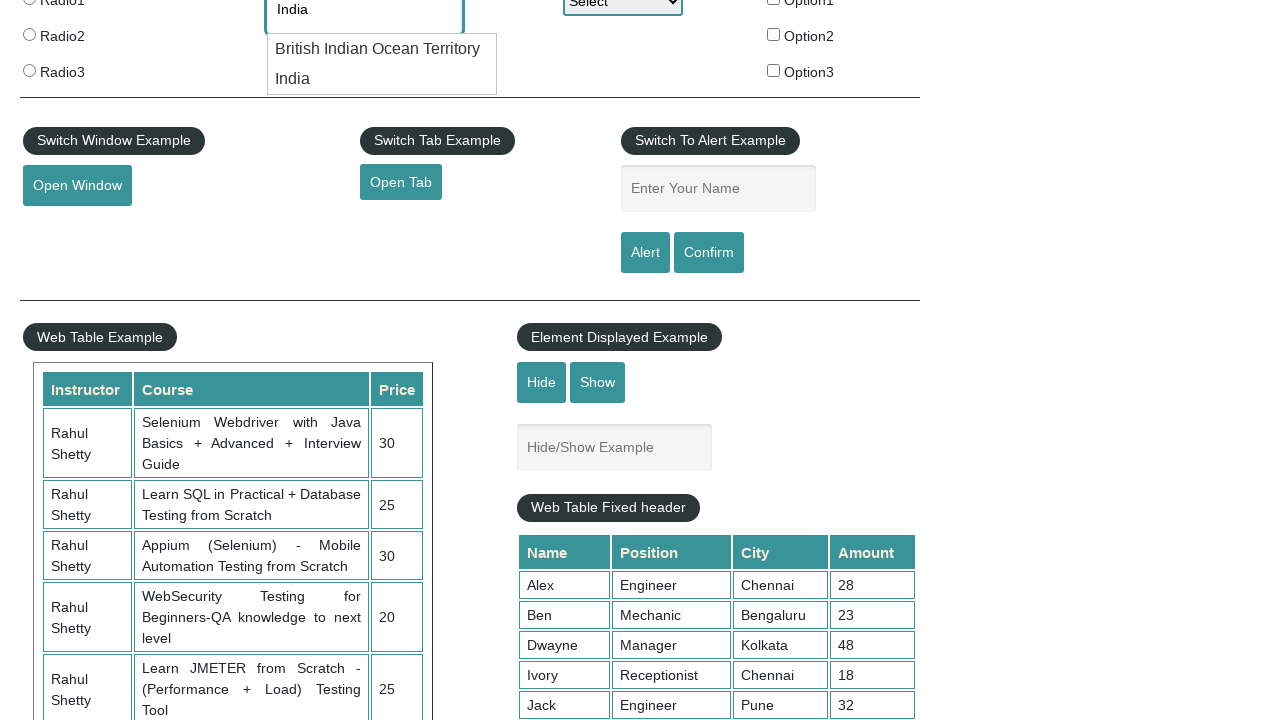